Tests table filtering functionality by searching for "Rice" and verifying that filtered results match the expected count

Starting URL: https://rahulshettyacademy.com/seleniumPractise/#/offers

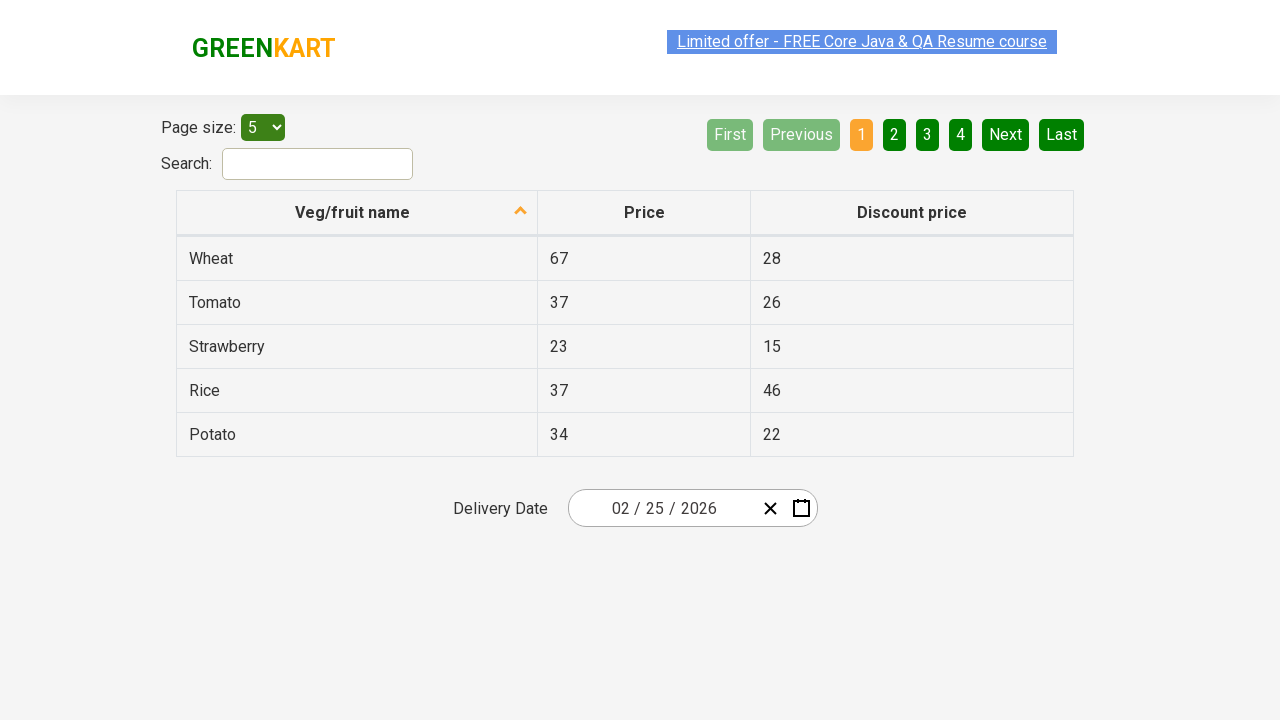

Filled search field with 'Rice' on #search-field
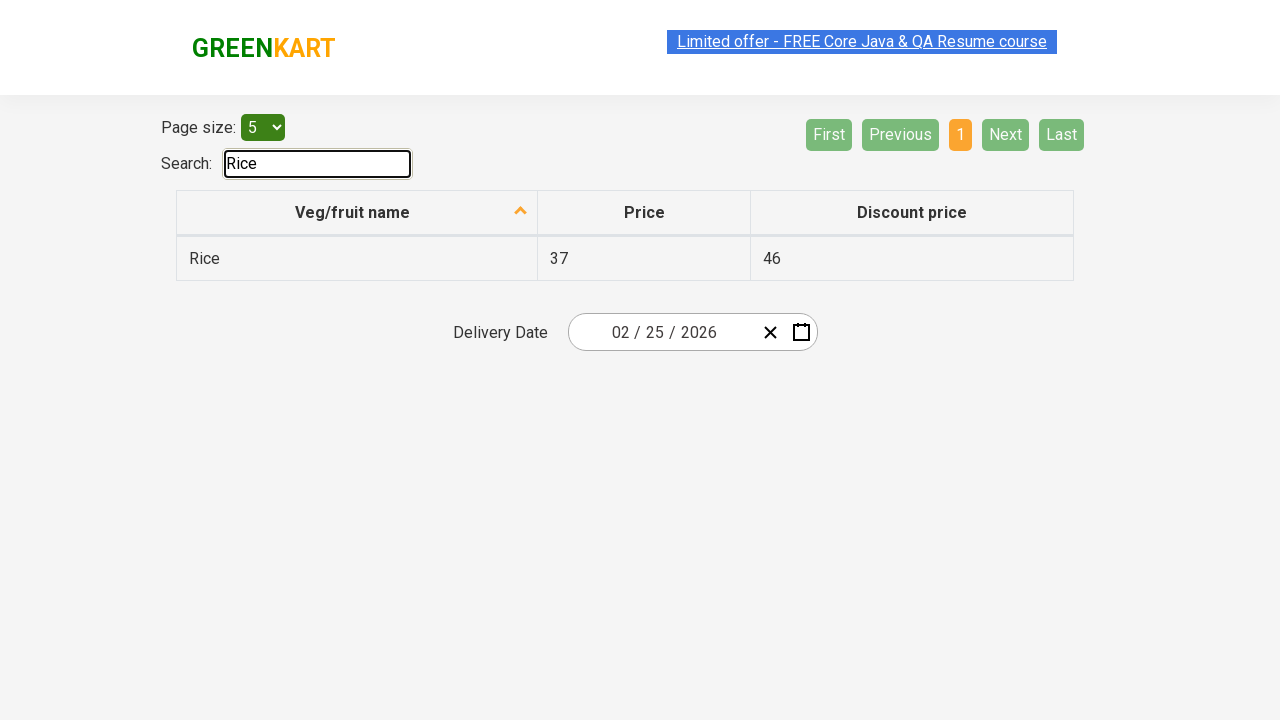

Waited 500ms for table filter to apply
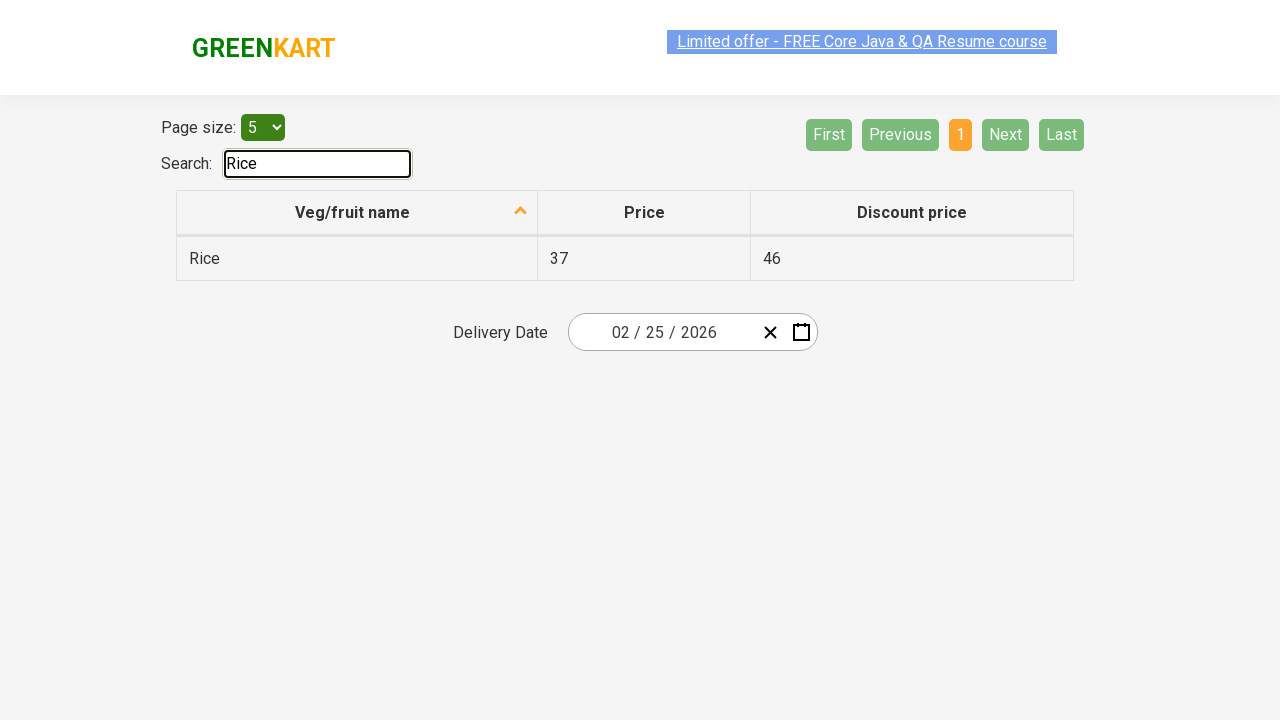

Retrieved 1 filtered items from table first column
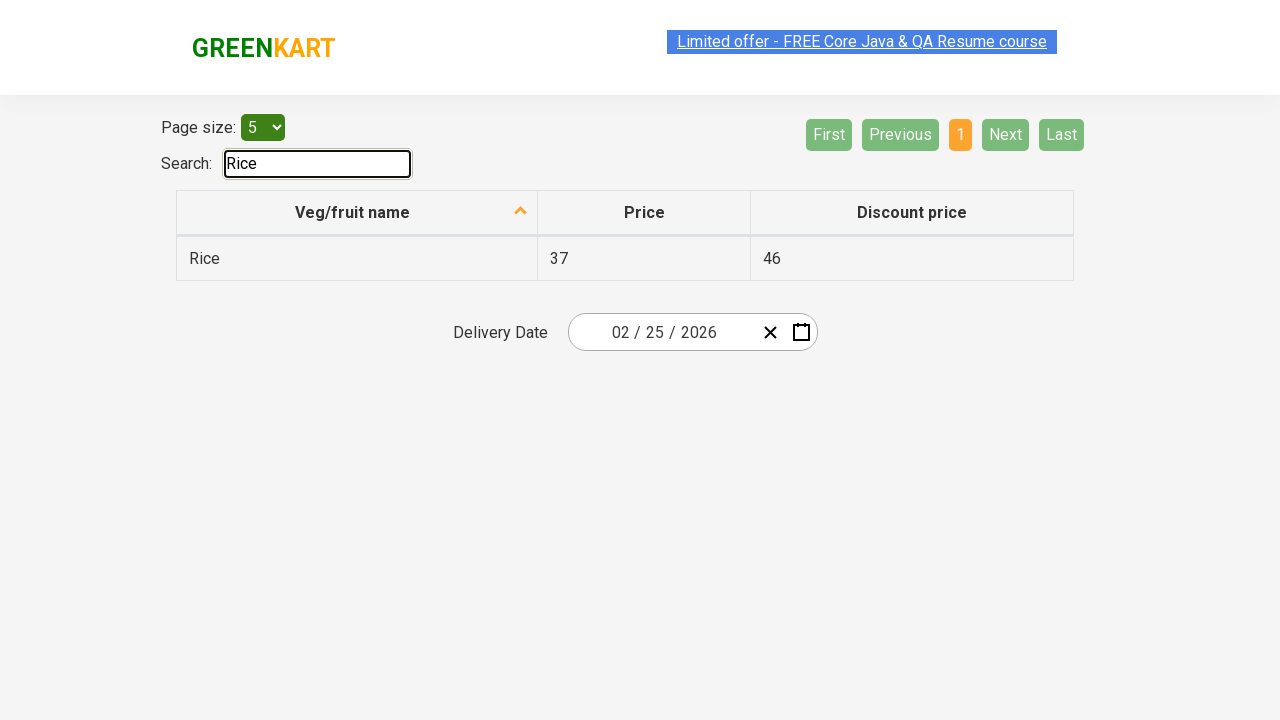

Verified item 'Rice' contains 'Rice'
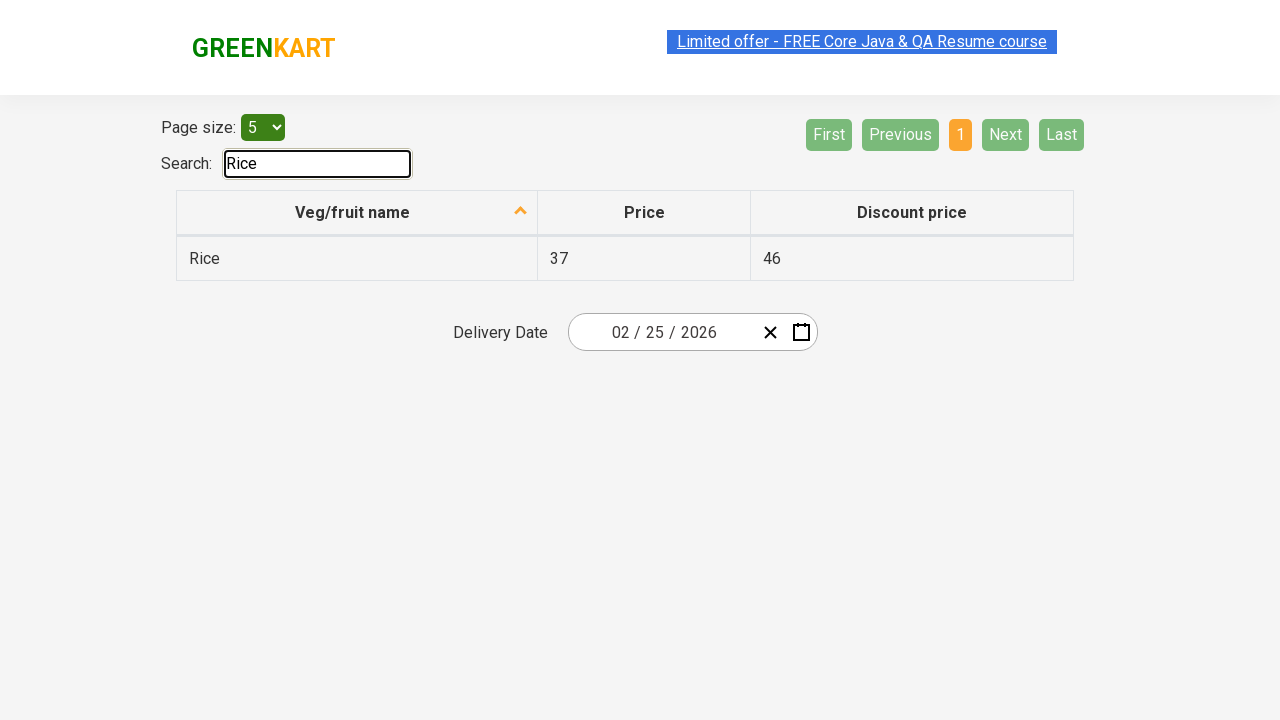

Verified that at least one filtered result was found
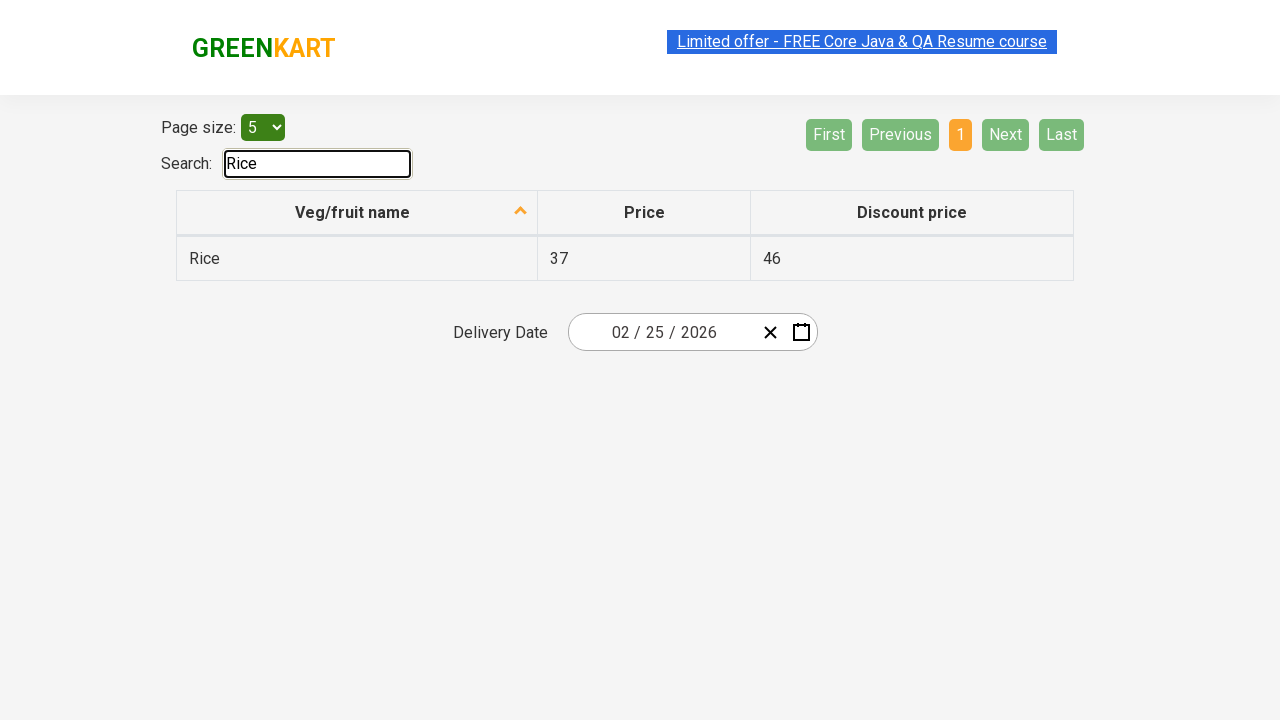

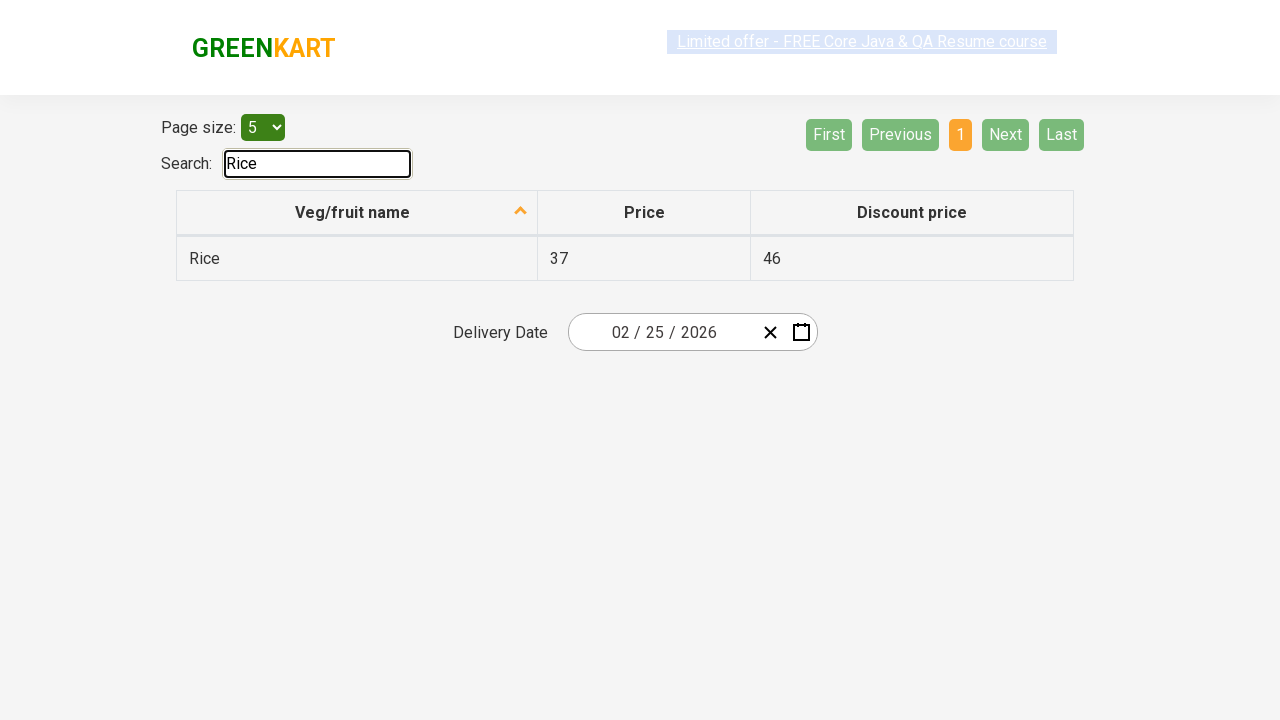